Tests alert handling by clicking a button to trigger an alert and accepting it

Starting URL: http://demo.automationtesting.in/Alerts.html

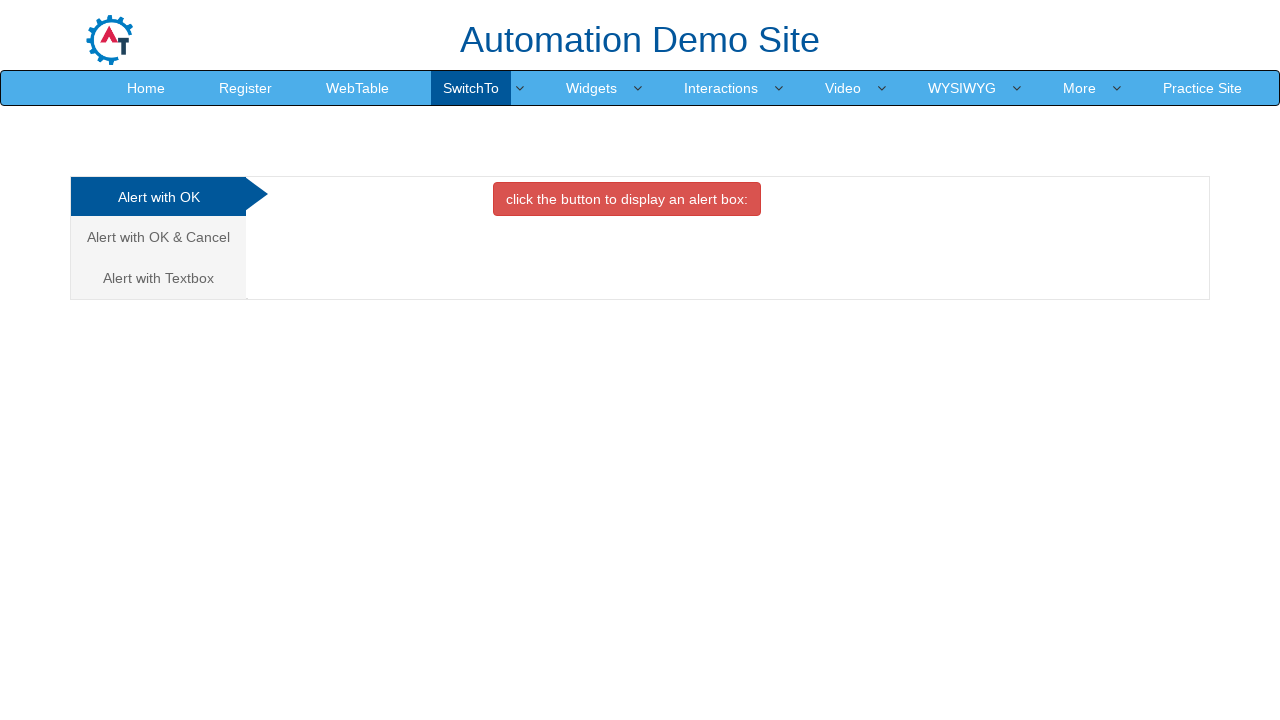

Set up alert handler to accept dialogs
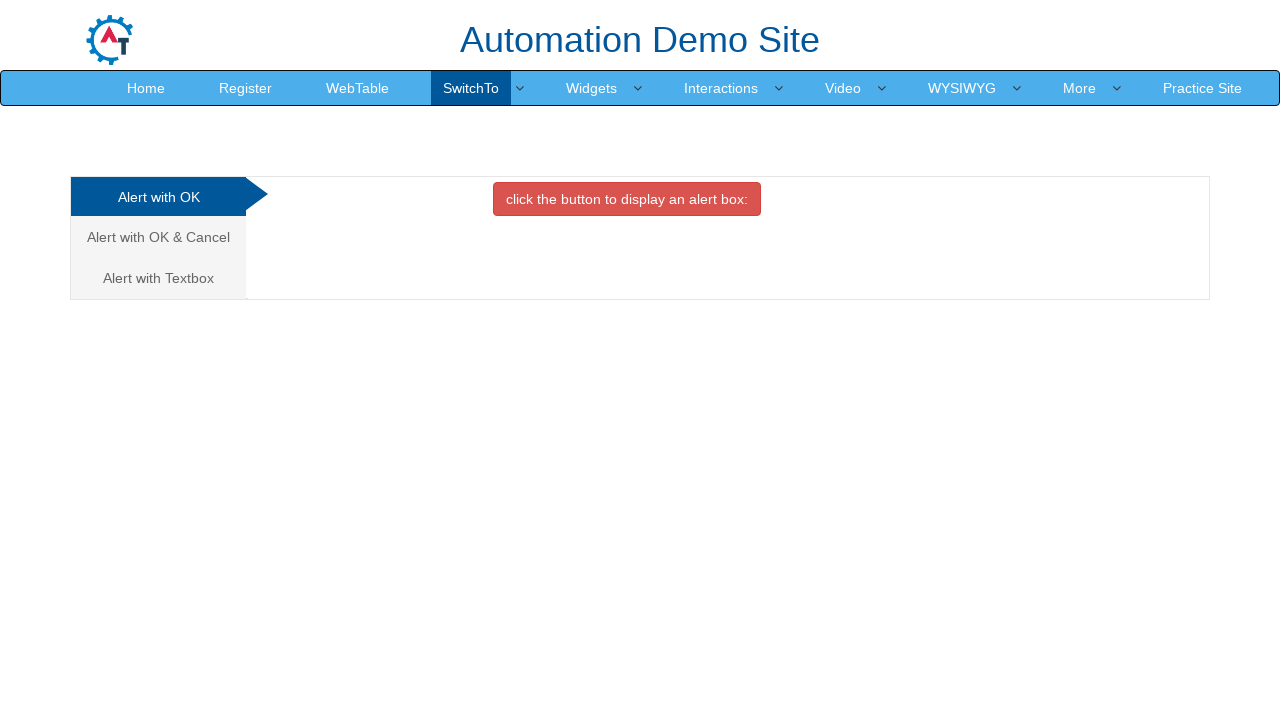

Clicked button to trigger alert at (627, 199) on button.btn.btn-danger
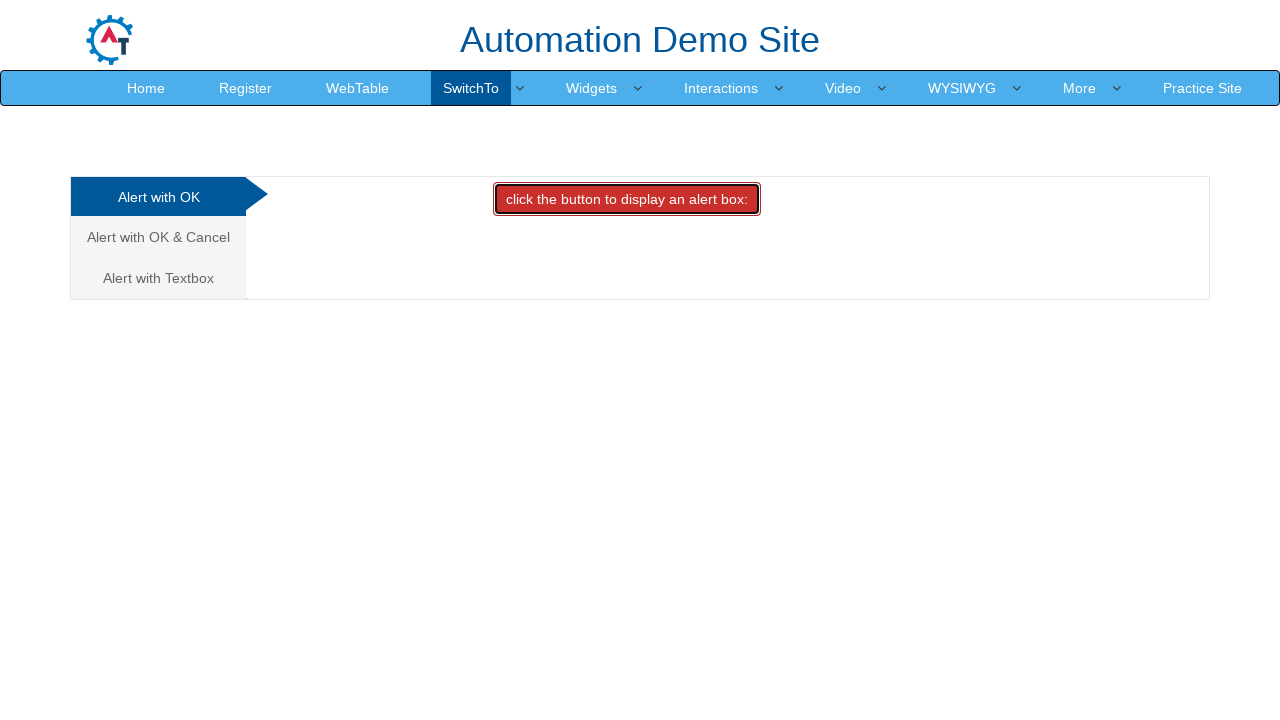

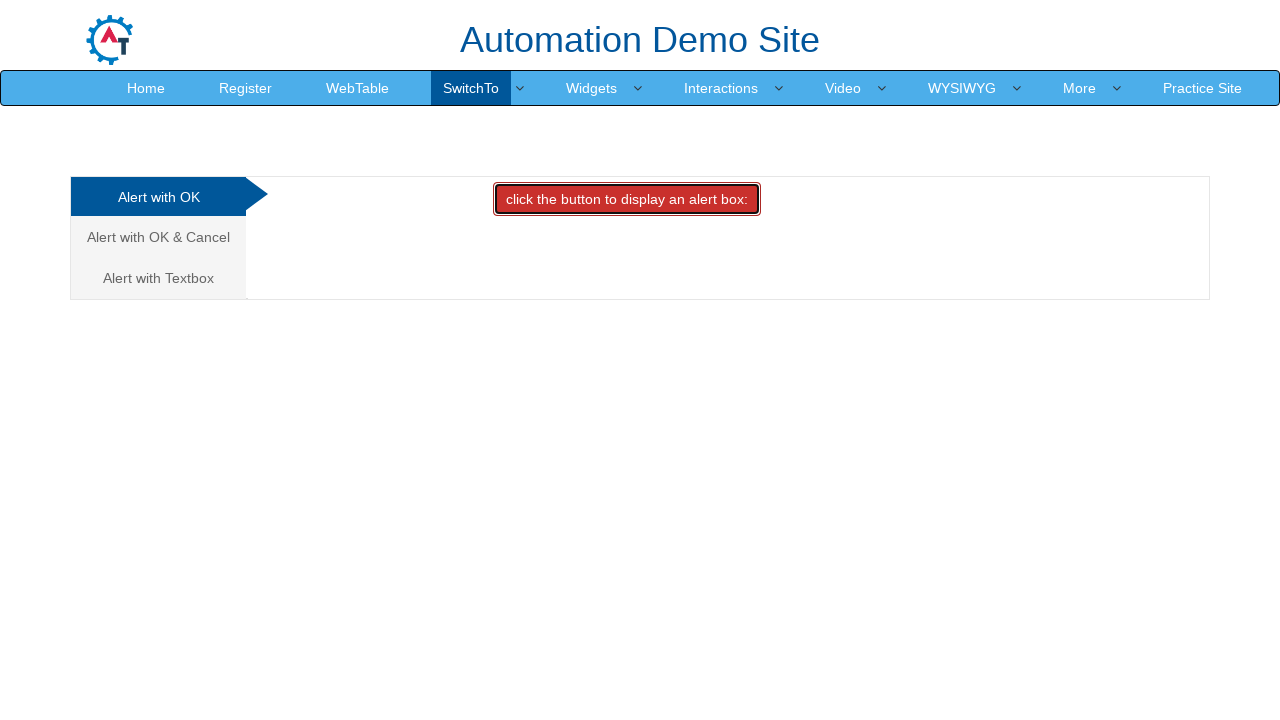